Searches for Web Development courses on Coursera, clicks on the first course result, and views course details including title, rating, reviews, skills, and learning outcomes.

Starting URL: https://www.coursera.org/search?query=Web%20Development

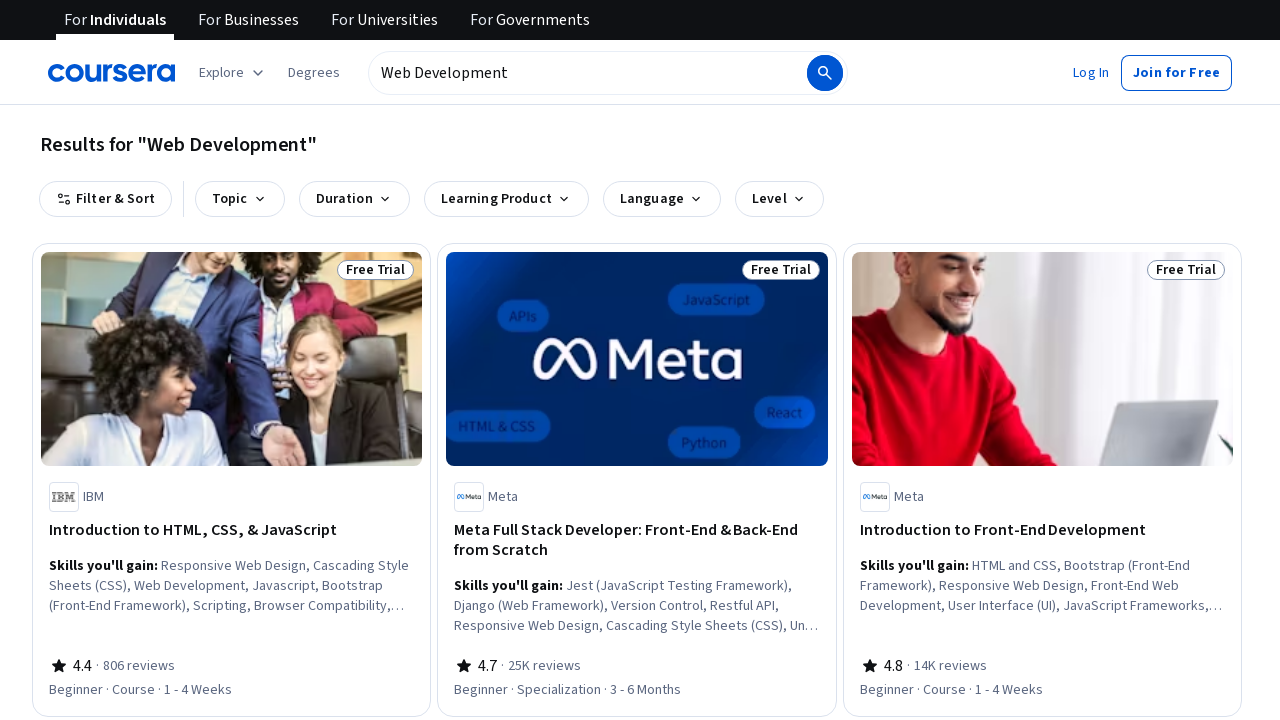

Course cards loaded on search results page
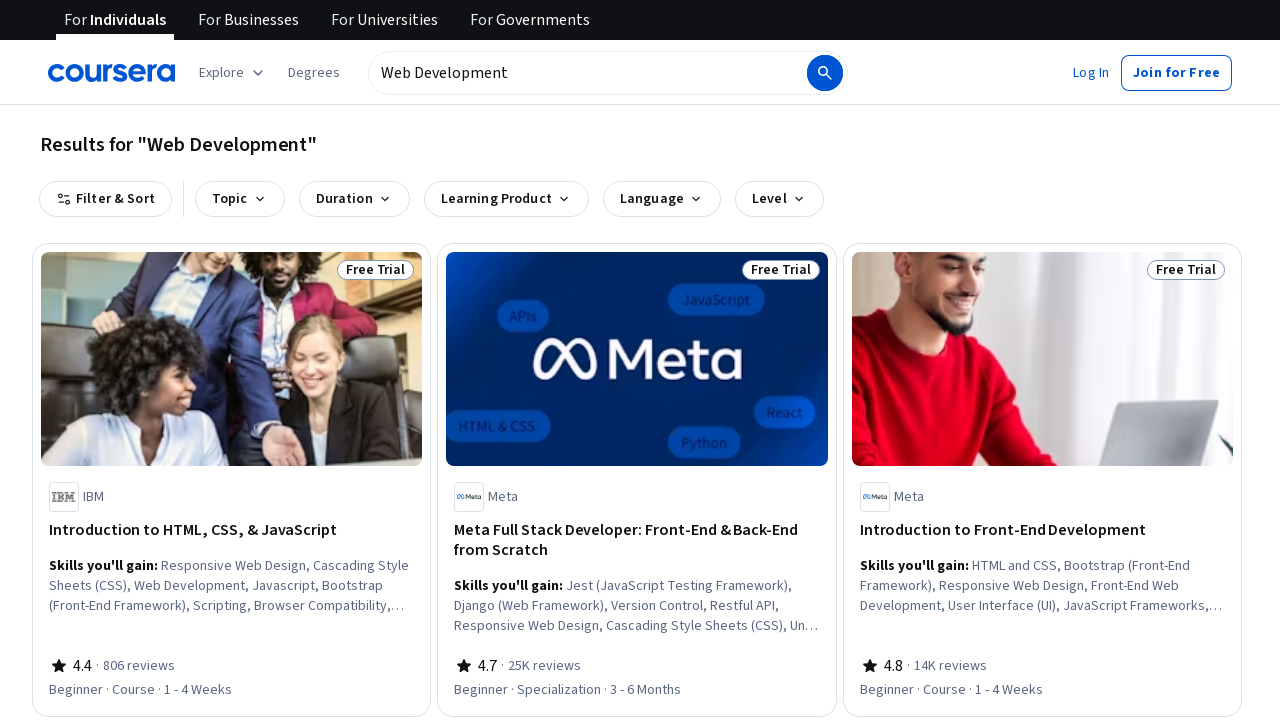

Clicked on first course card at (232, 480) on [class*='cds-ProductCard-gridCard'] >> nth=0
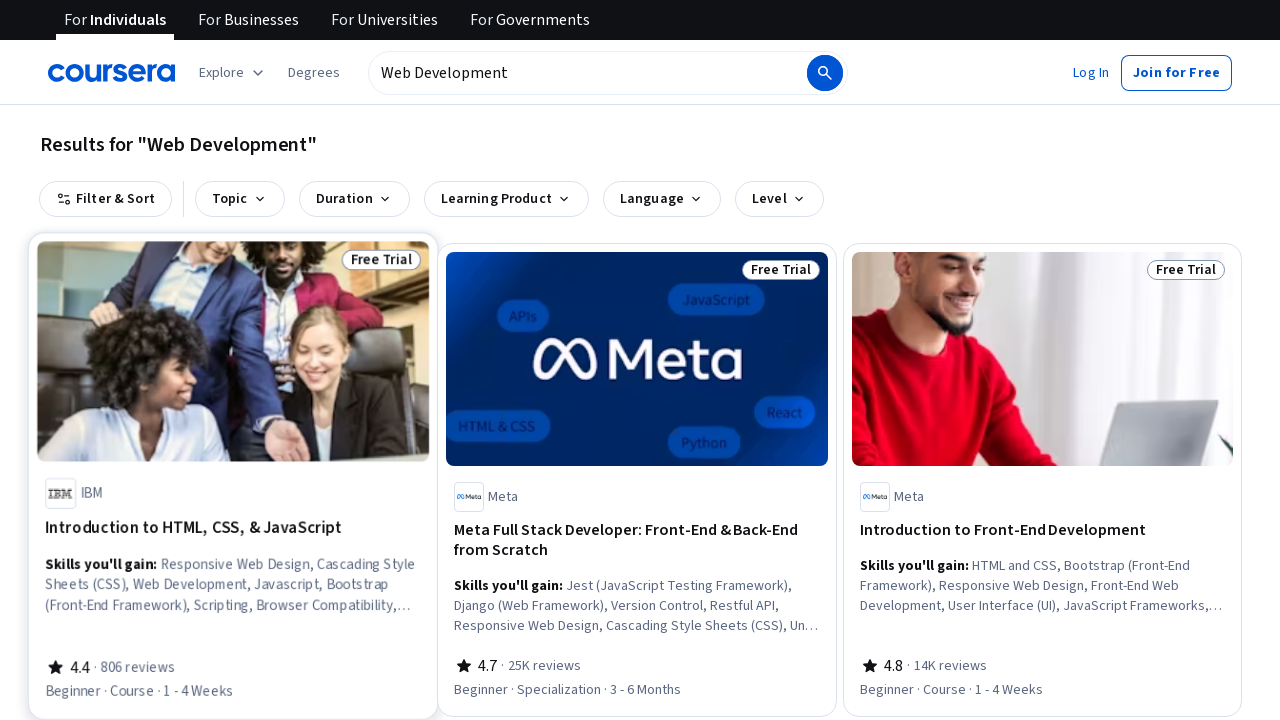

Page reached networkidle state
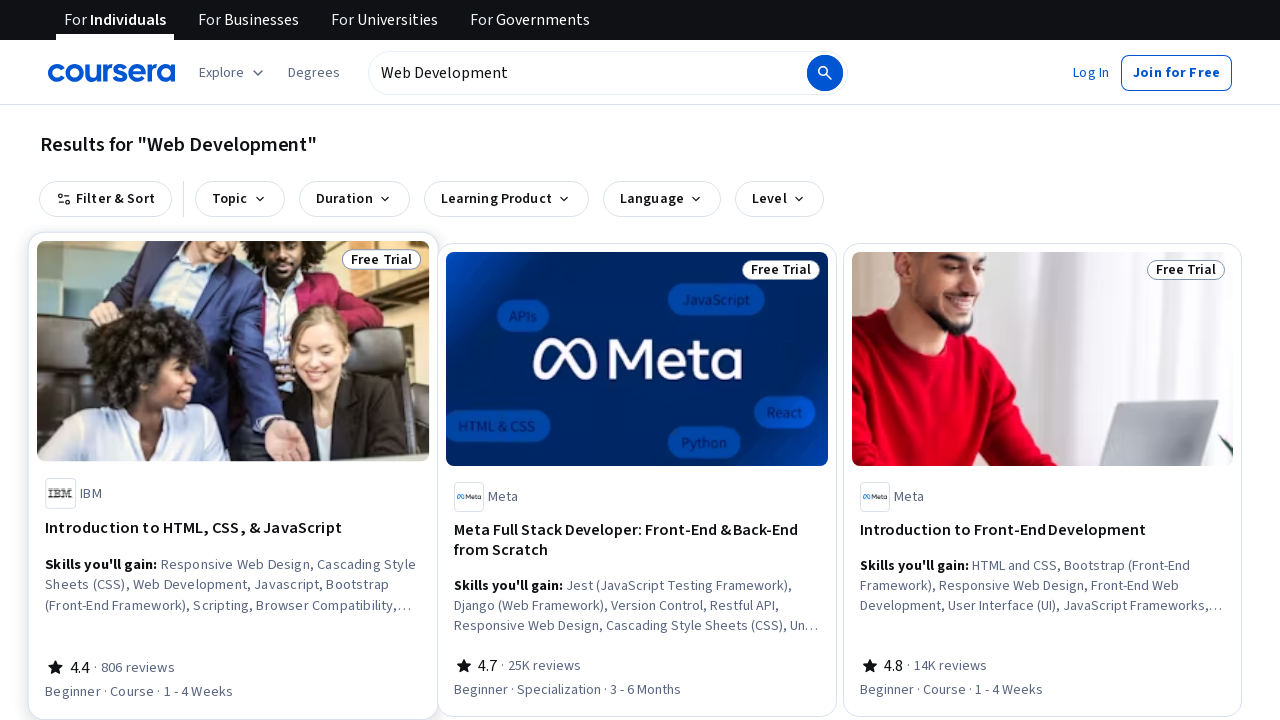

New page opened in new tab at (233, 476) on [class*='cds-ProductCard-gridCard'] >> nth=0
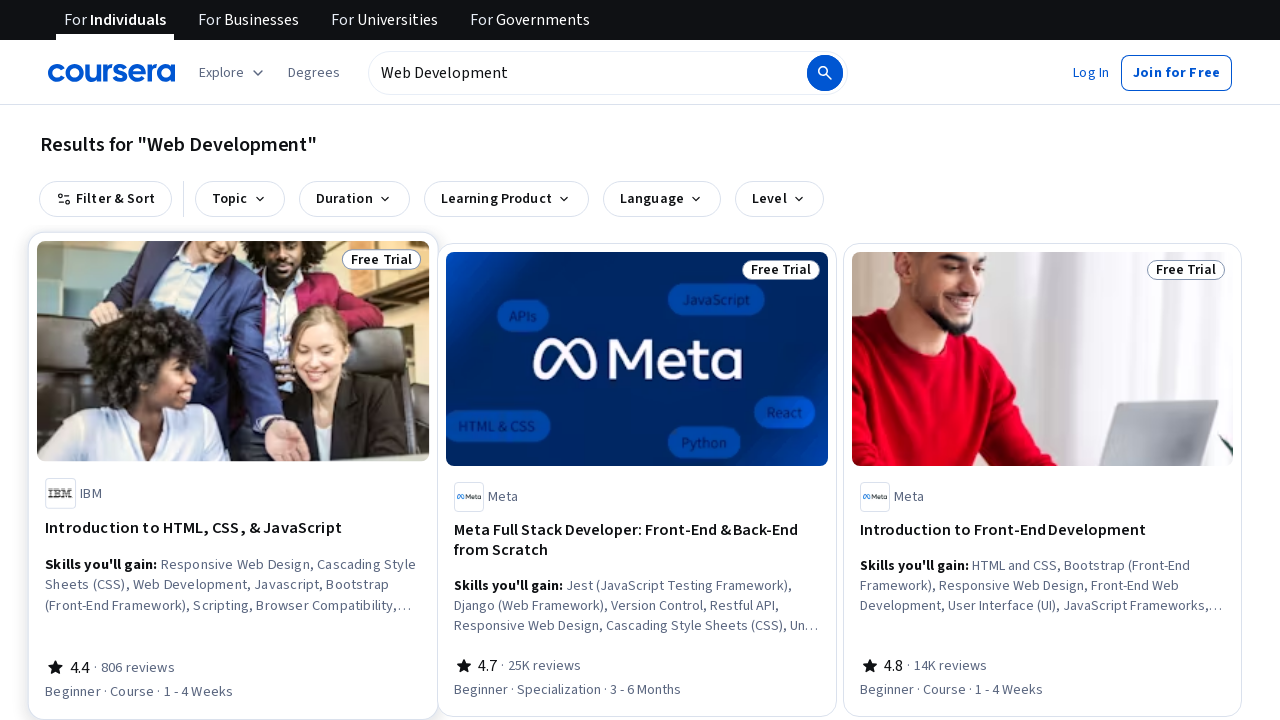

New page fully loaded
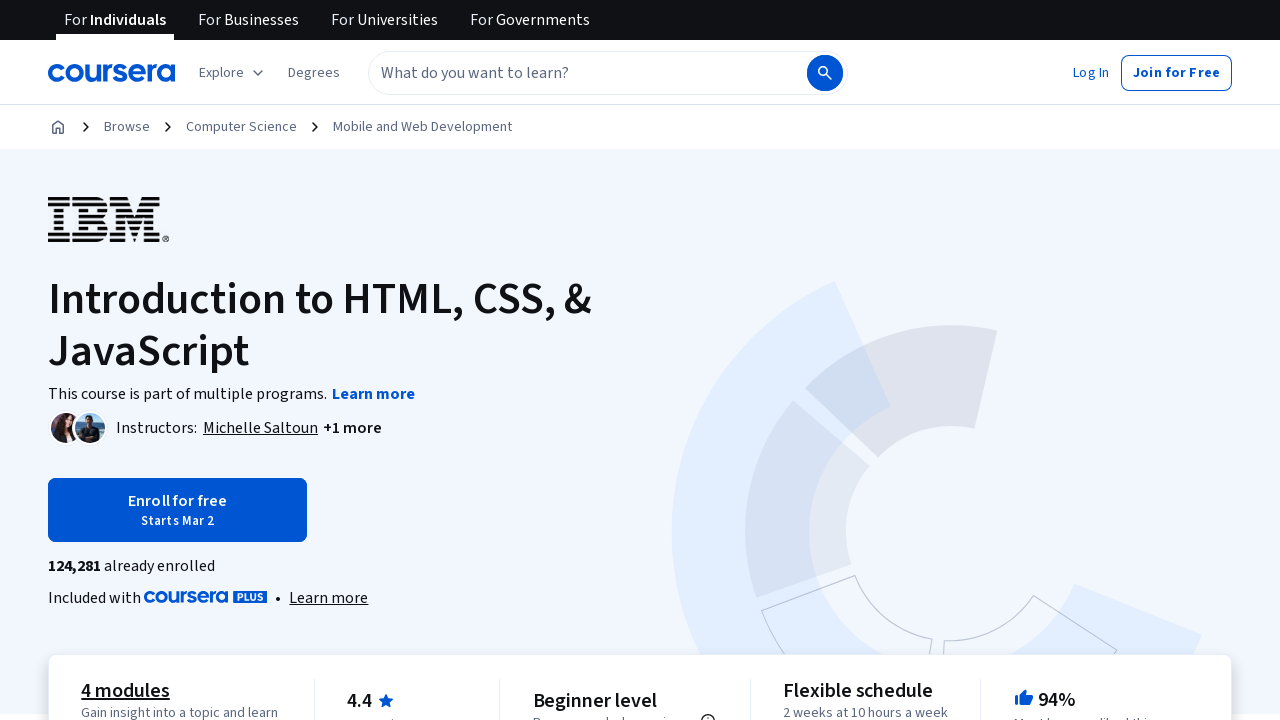

Course title element loaded
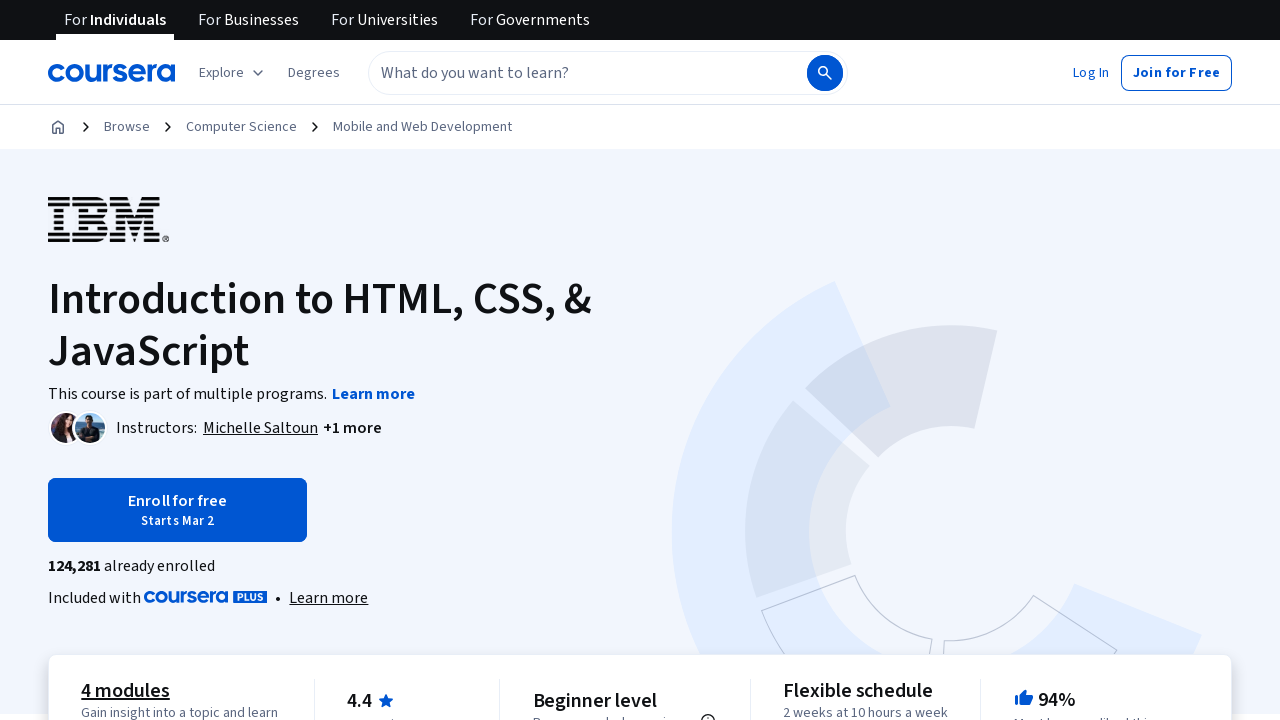

Course details section loaded
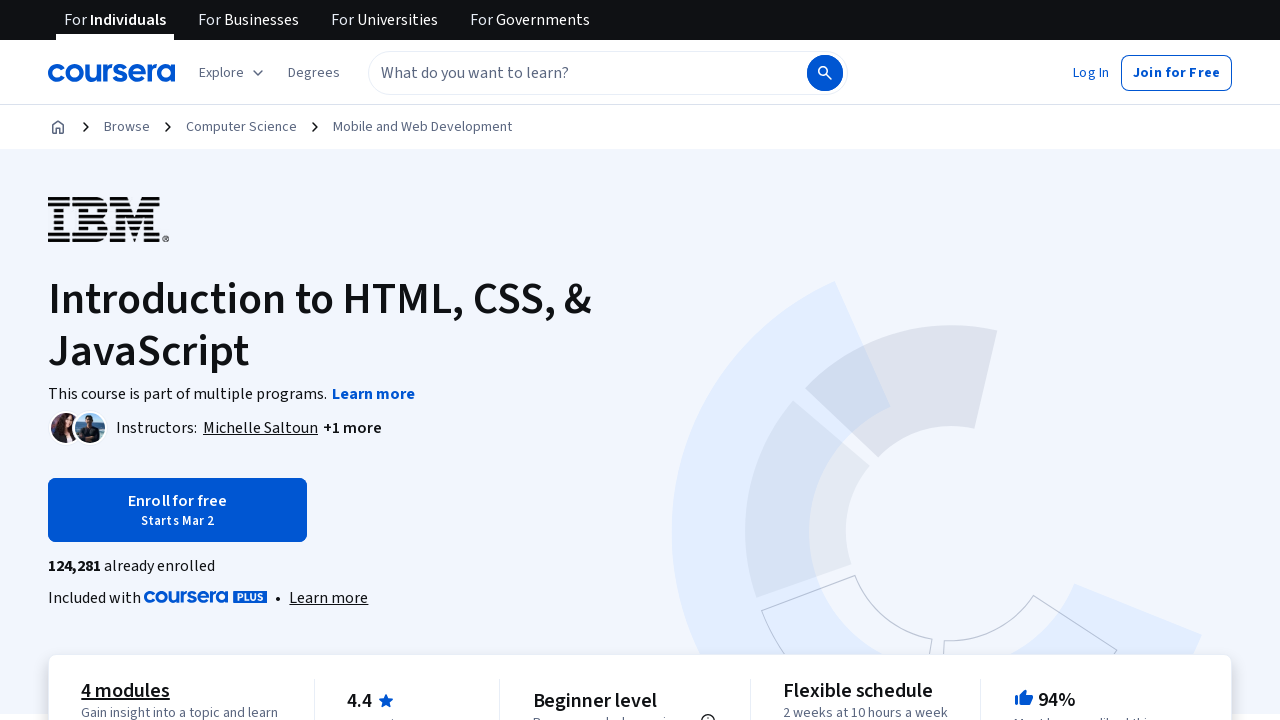

Clicked 'View all skills' button at (702, 360) on span:has-text('View all skills')
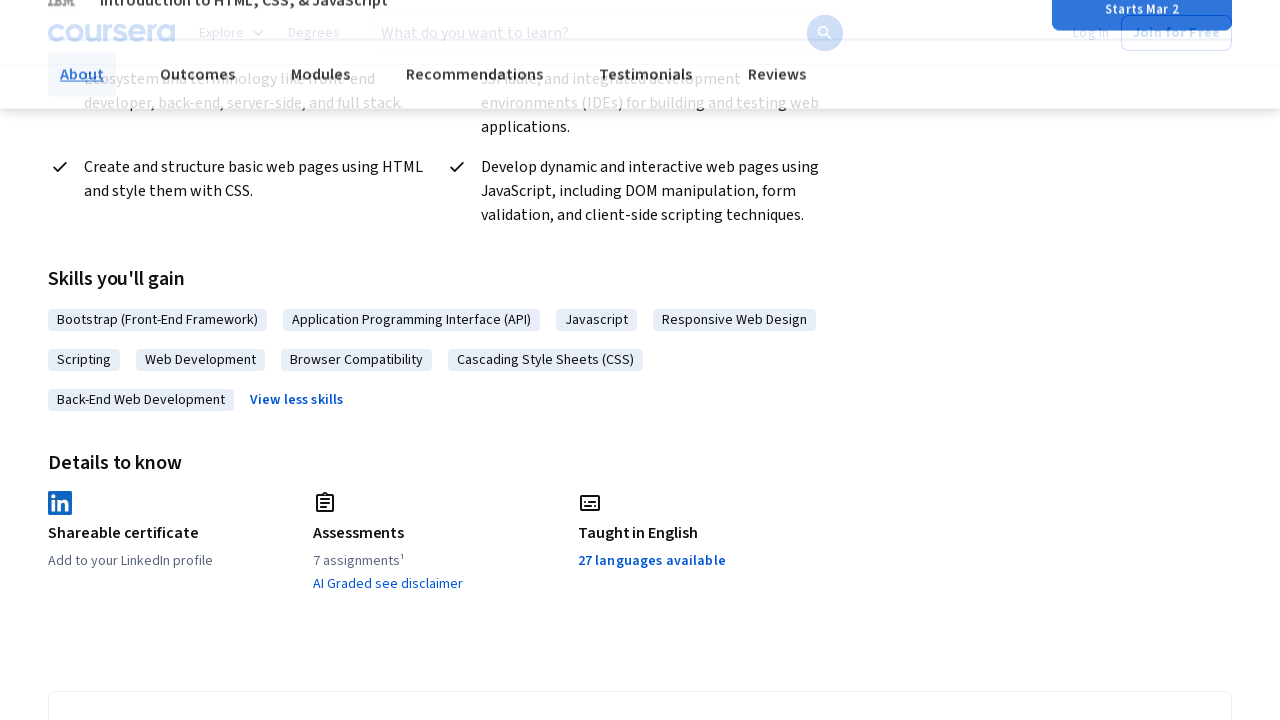

Skills list displayed with learning outcomes
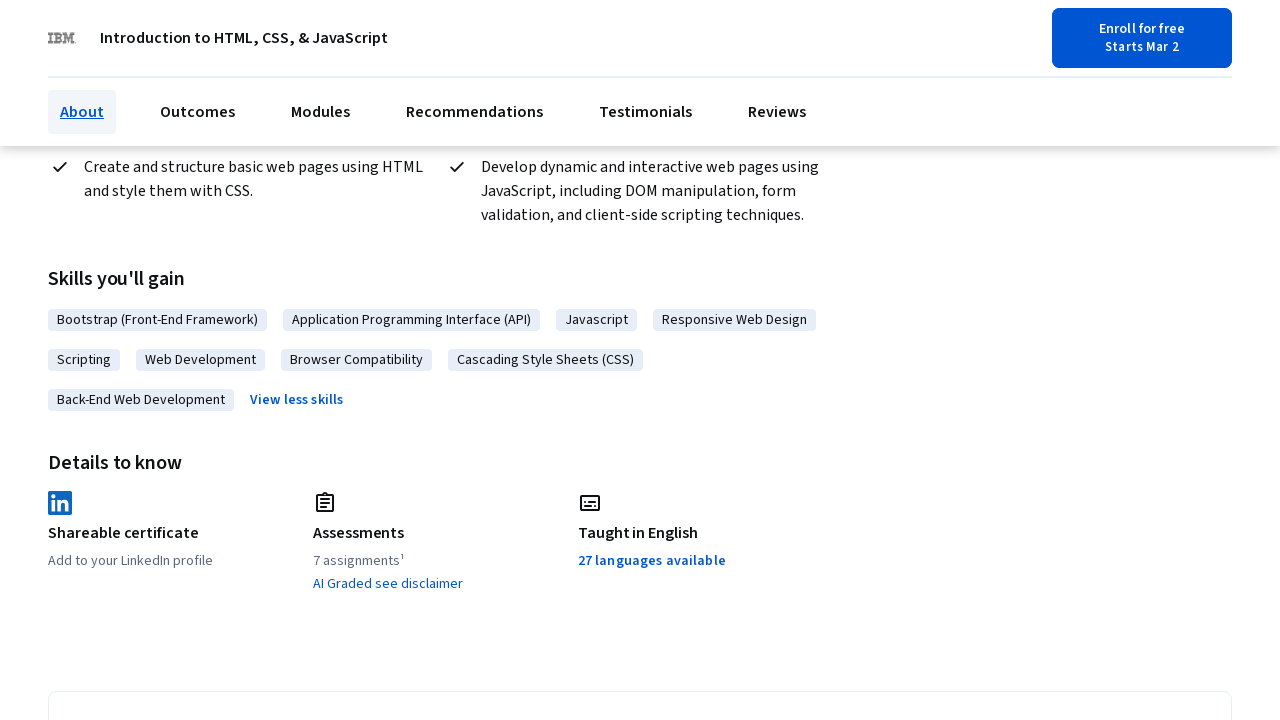

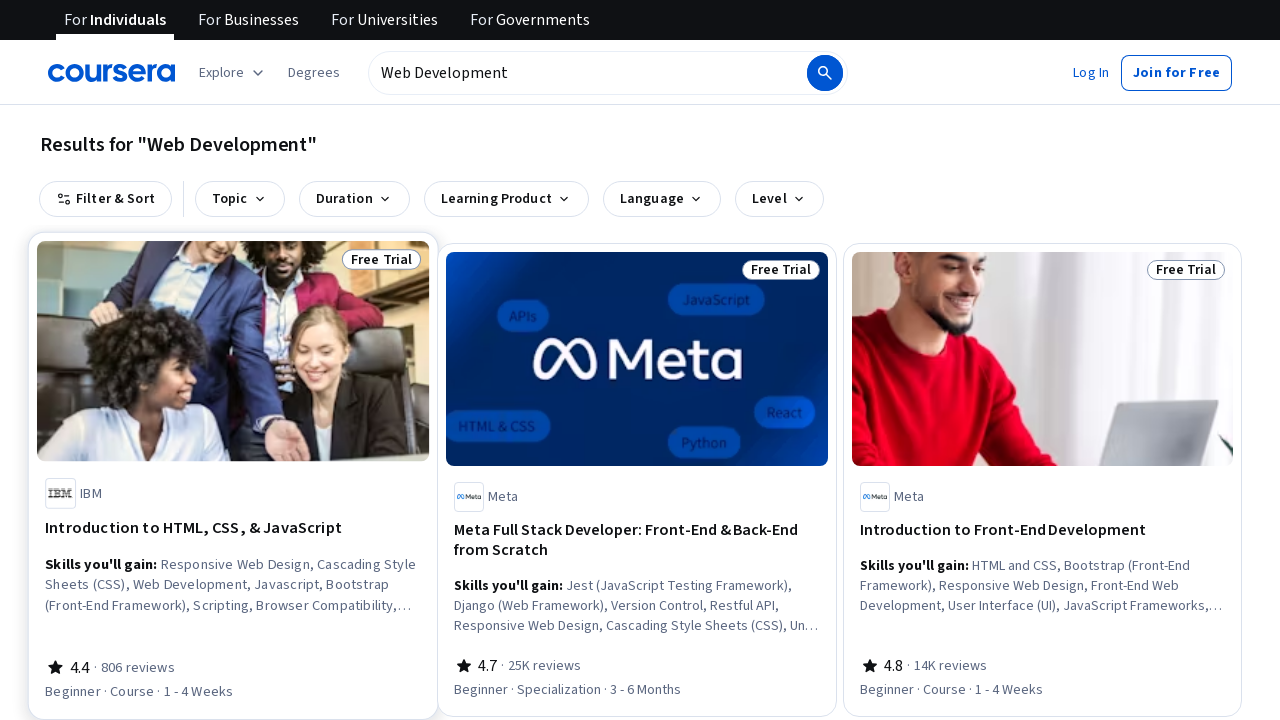